Tests KKBox search functionality by searching for songs and scrolling to load more results

Starting URL: https://www.kkbox.com/tw/tc/search?q=初音

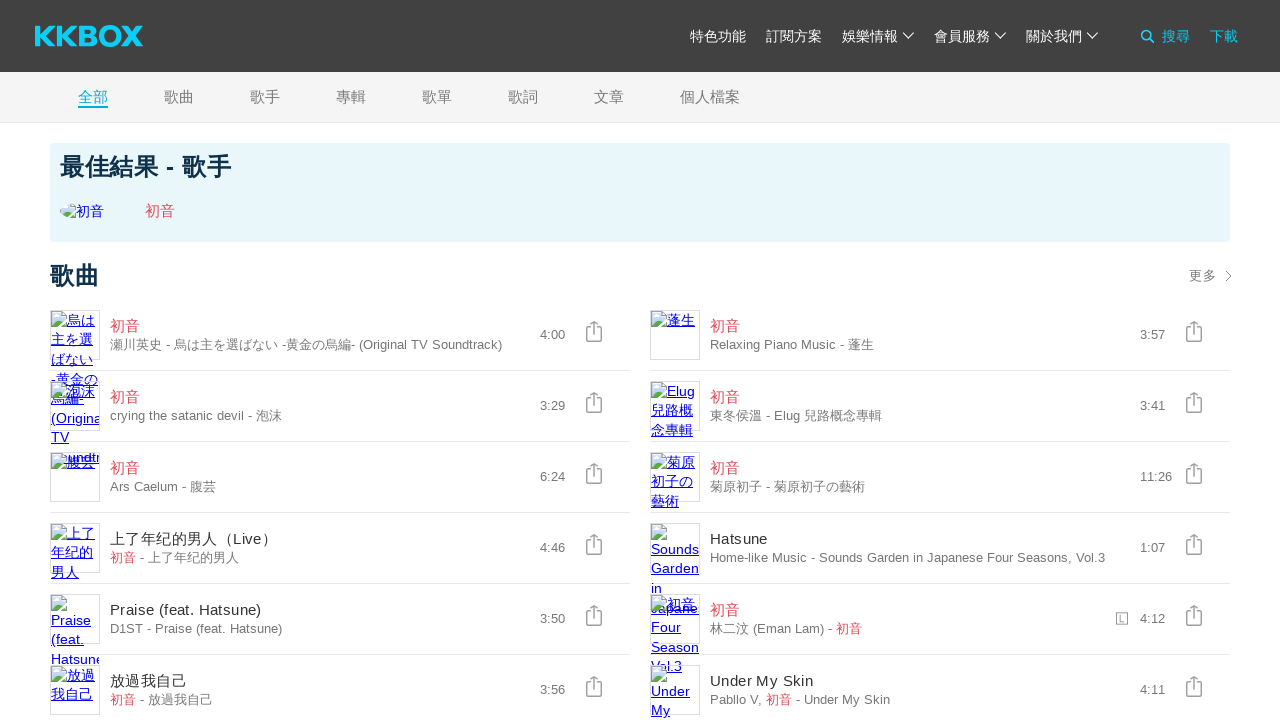

Scrolled down to load more song results
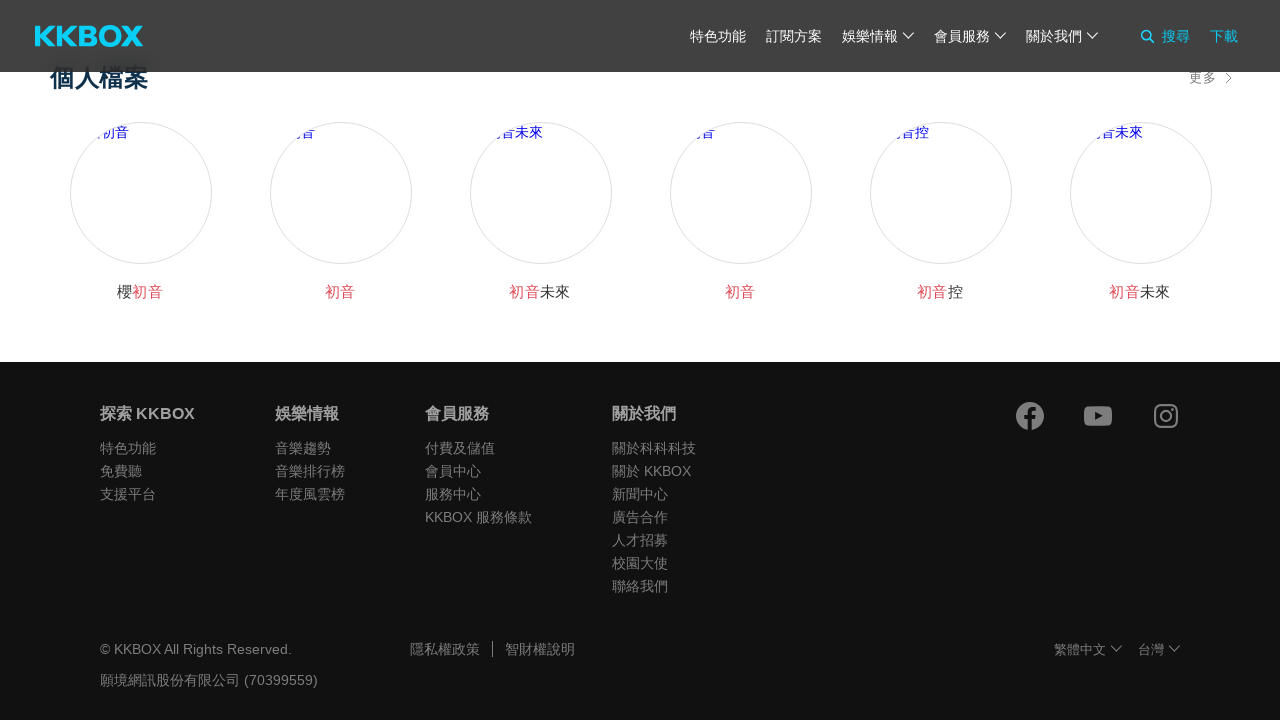

Waited 1 second for content to load after scroll
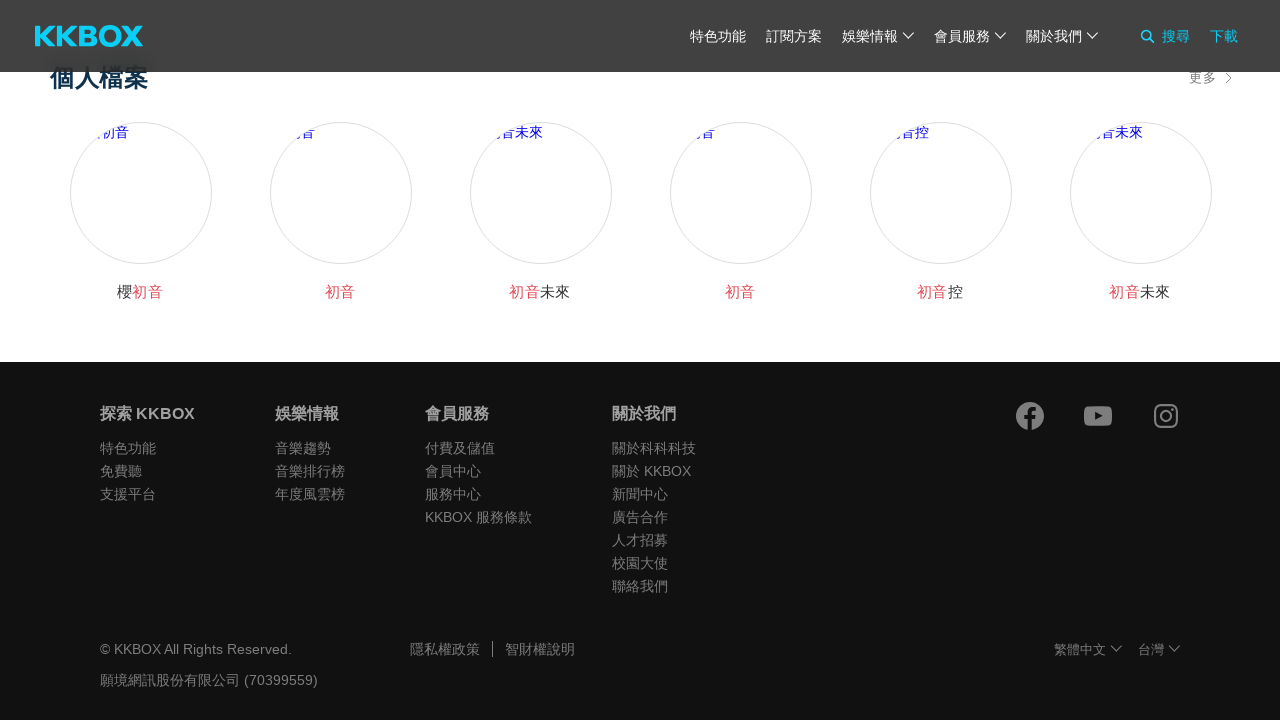

Scrolled down to load more song results
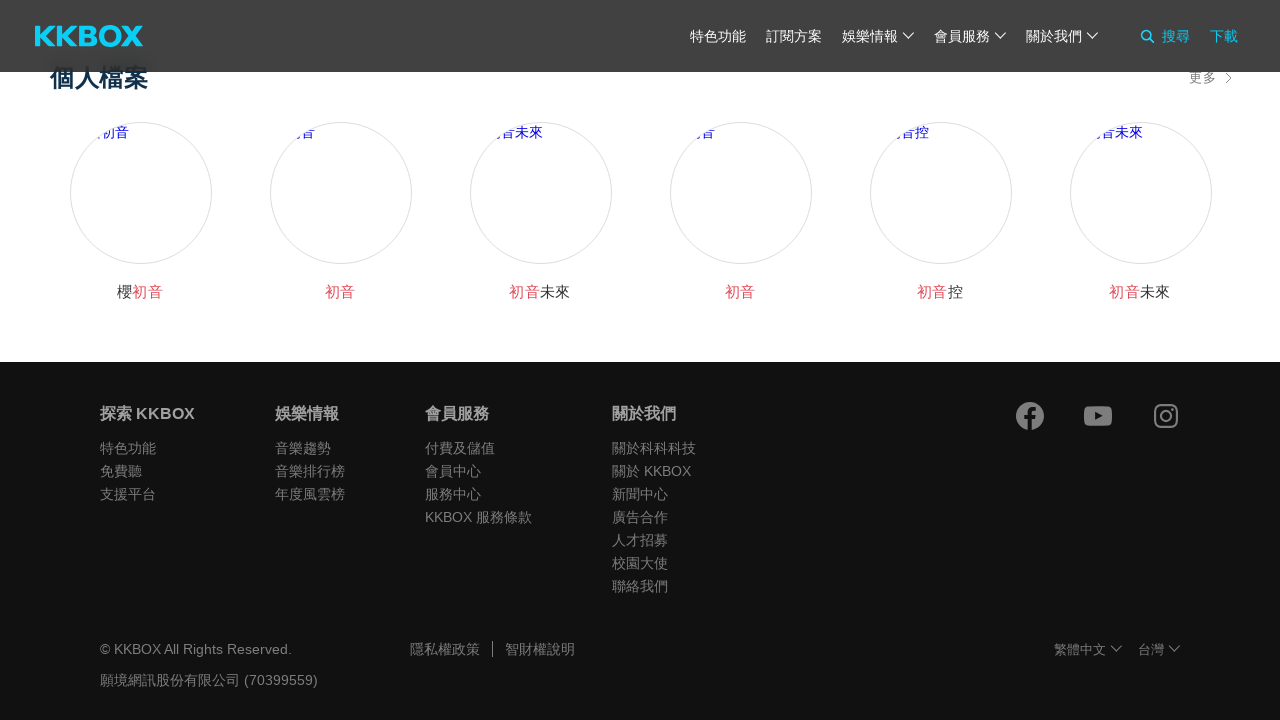

Waited 1 second for content to load after scroll
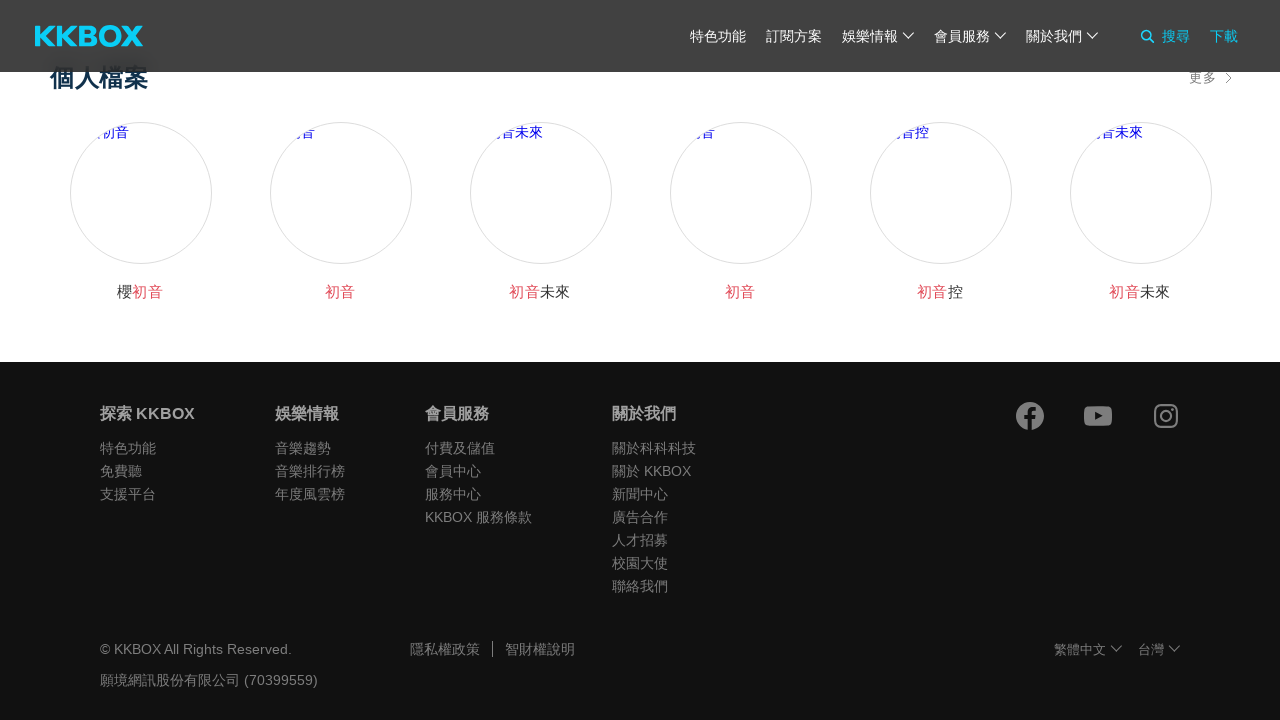

Scrolled down to load more song results
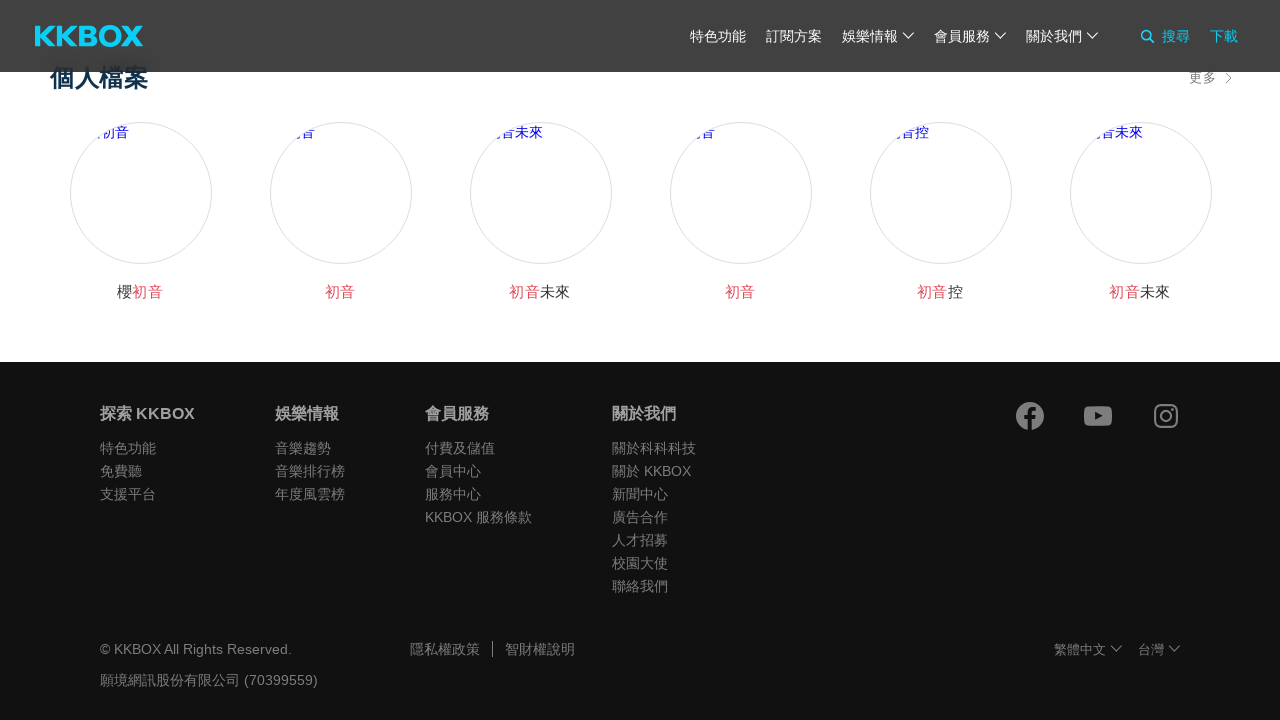

Waited 1 second for content to load after scroll
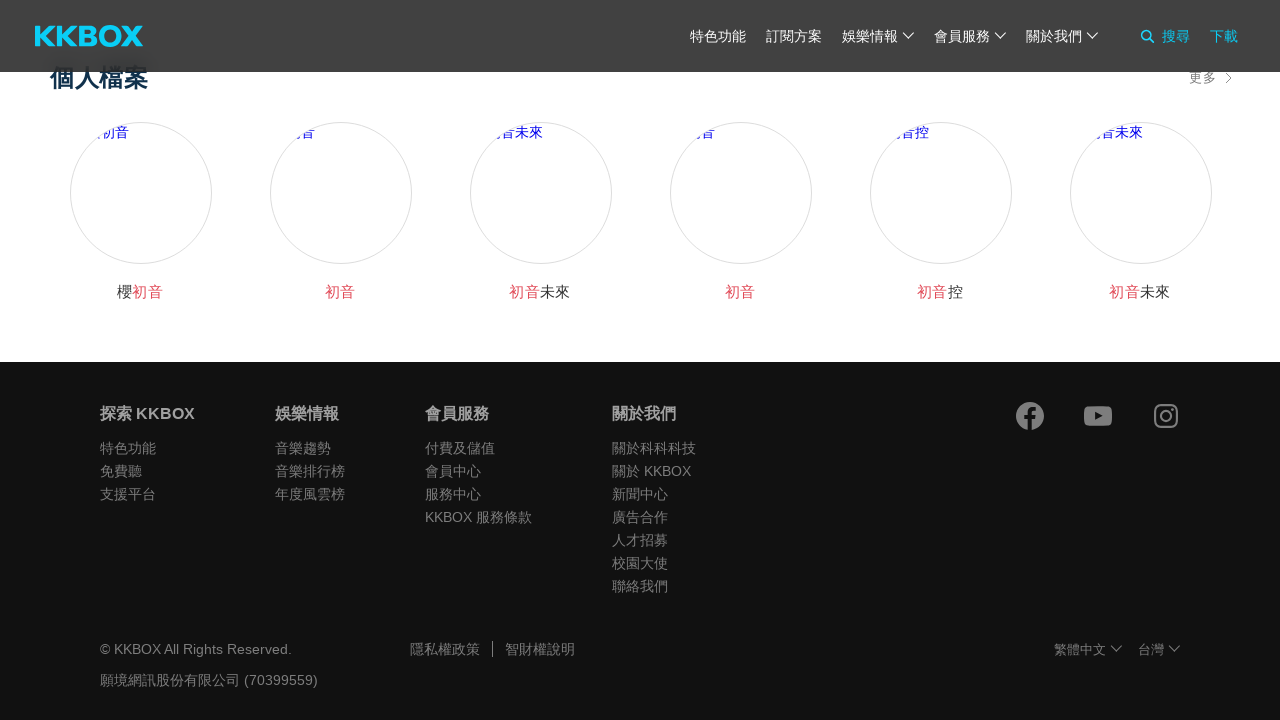

Scrolled down to load more song results
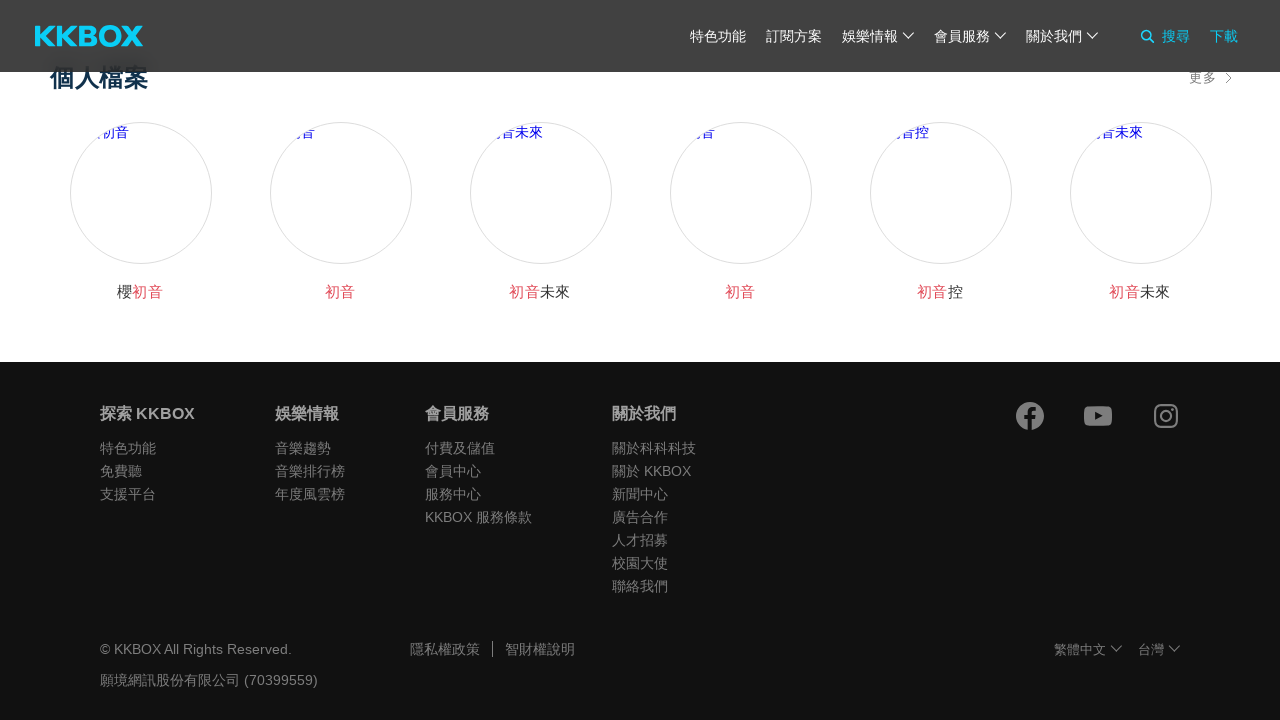

Waited 1 second for content to load after scroll
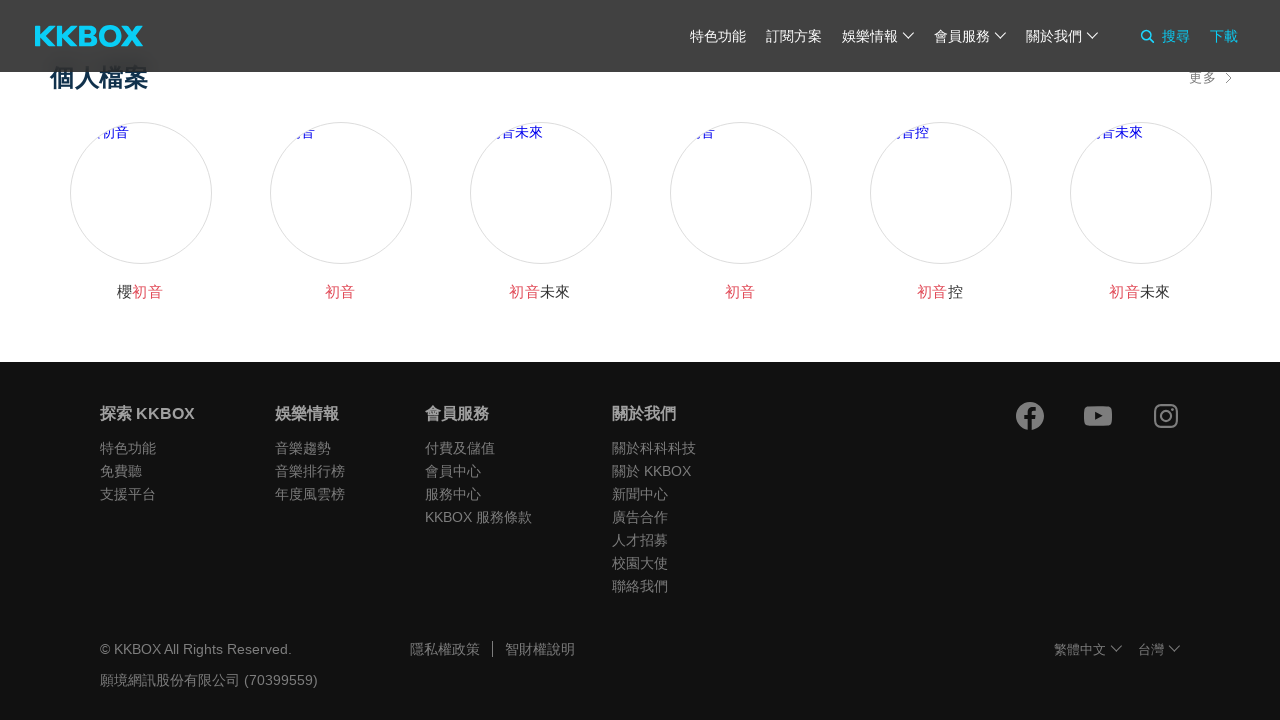

Scrolled down to load more song results
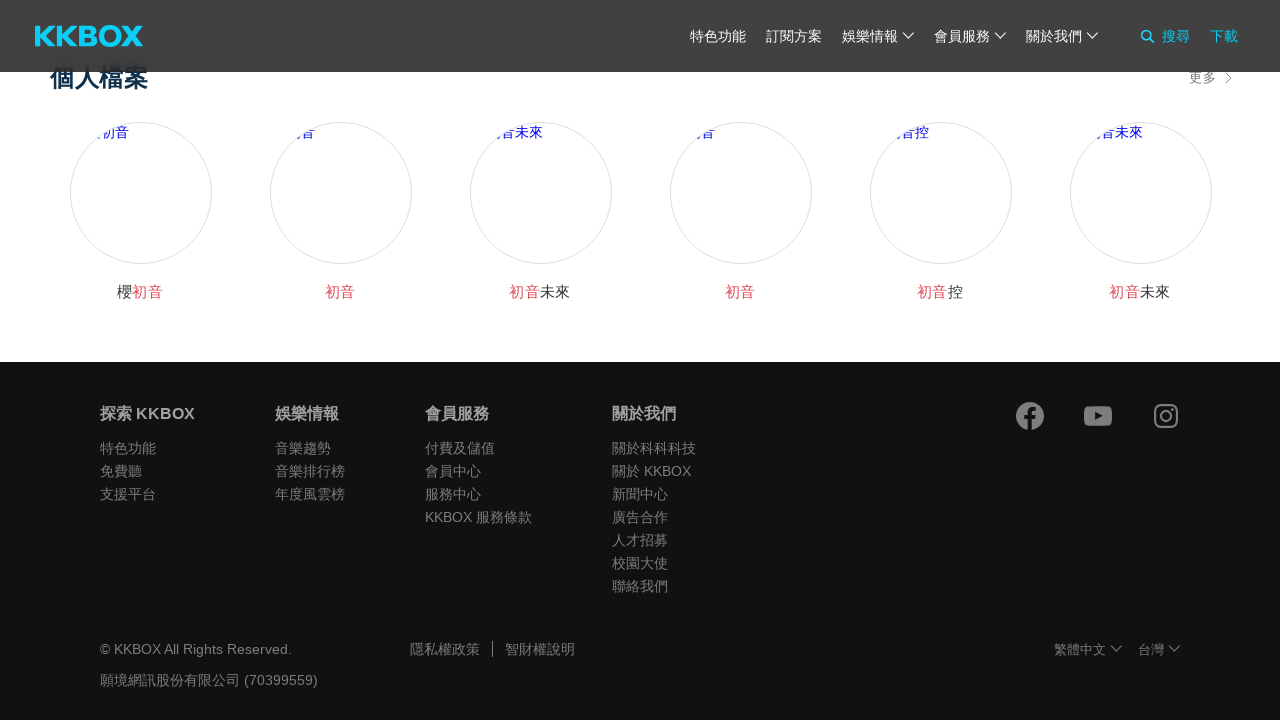

Waited 1 second for content to load after scroll
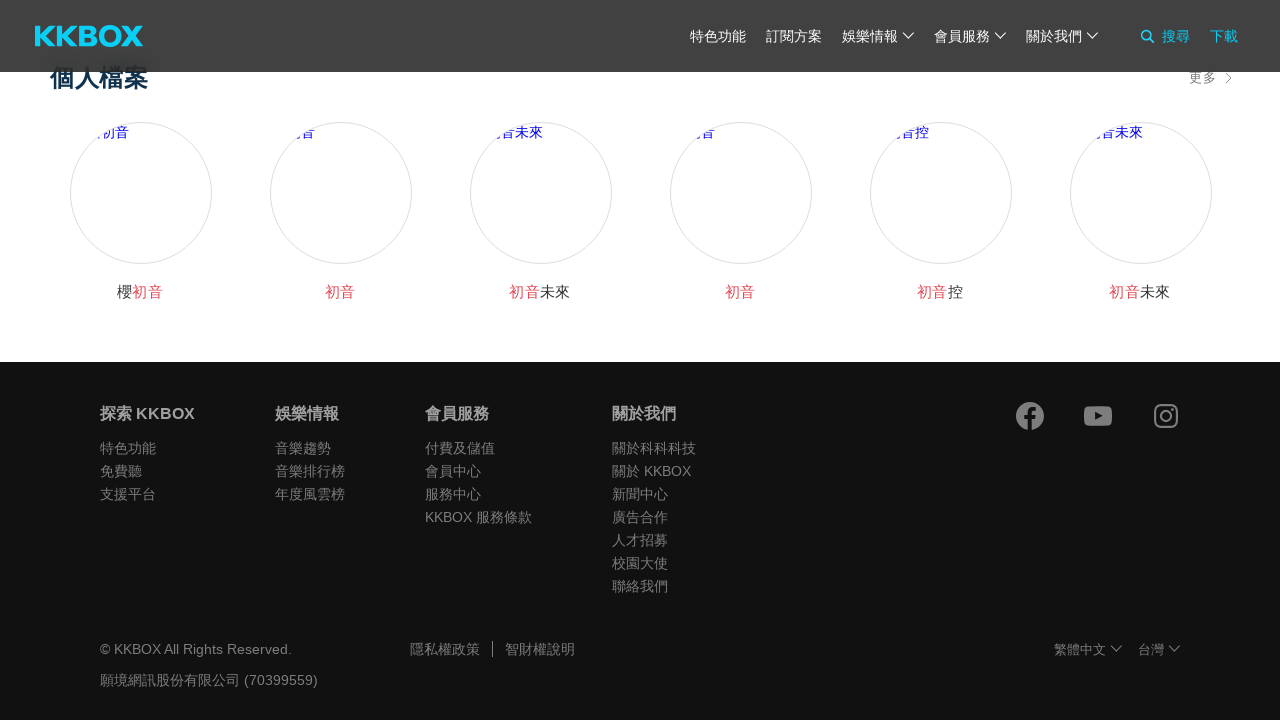

Song list items loaded
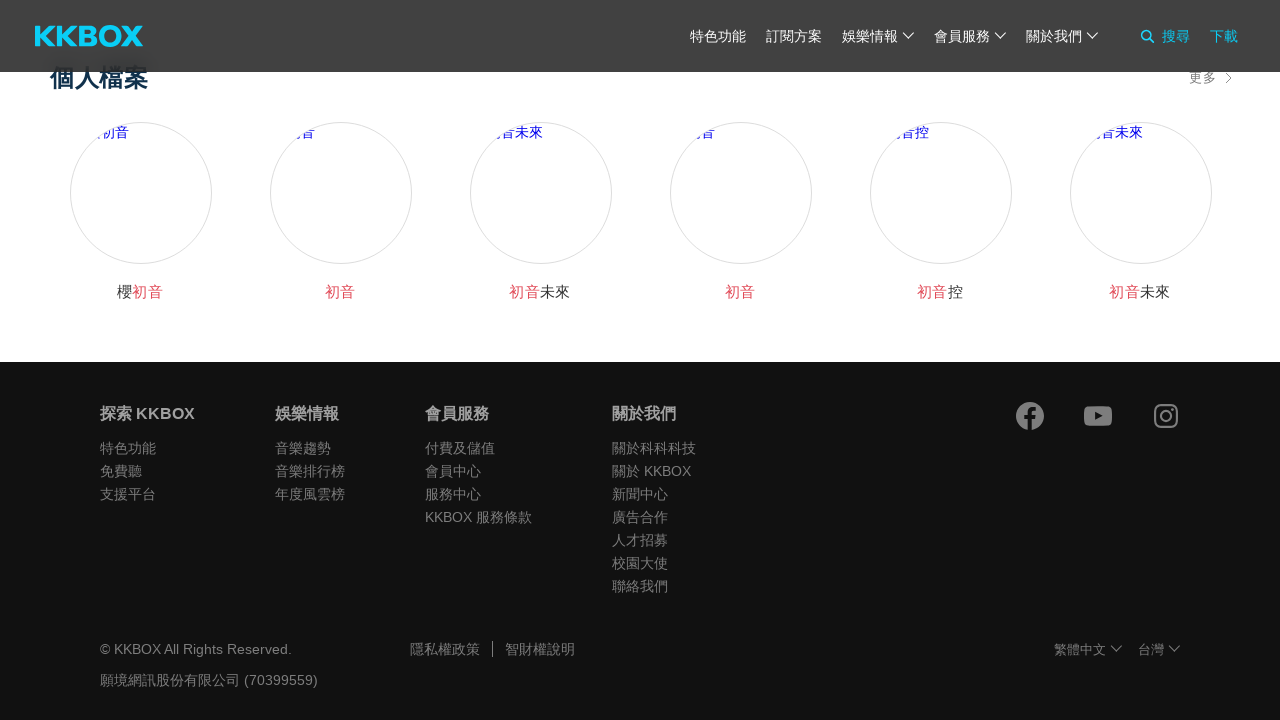

Song name elements are visible
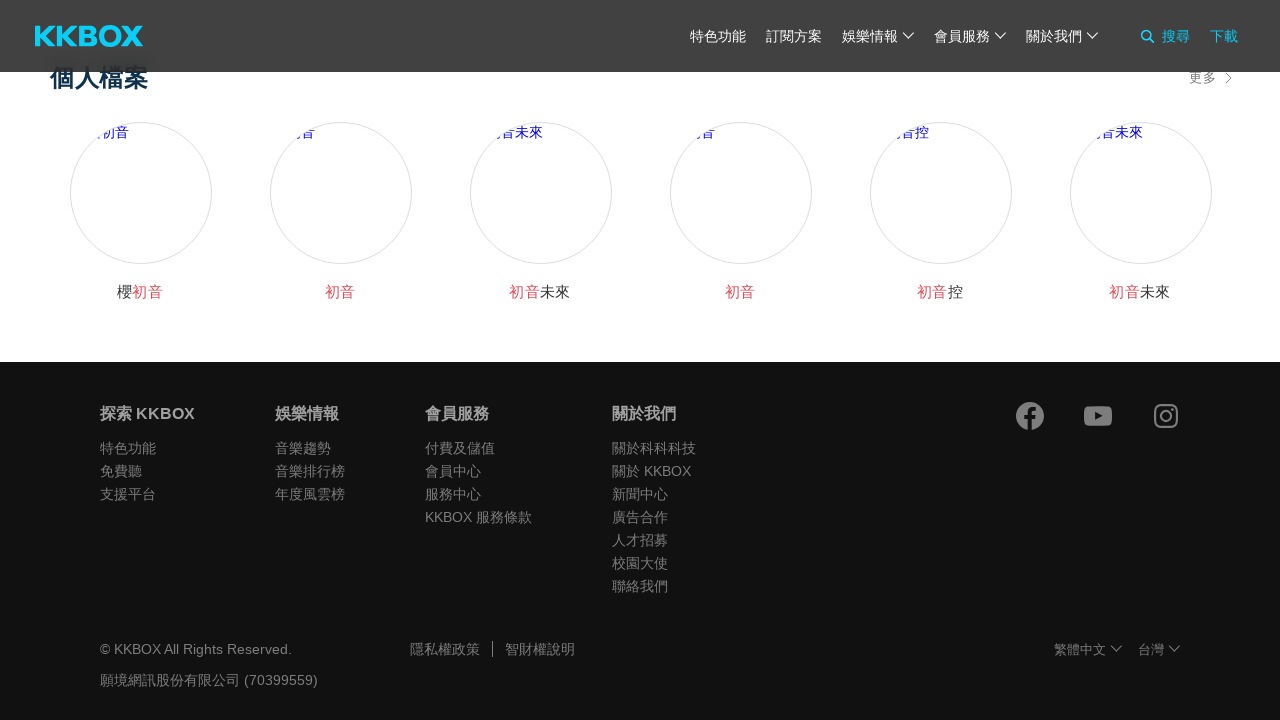

Artist name elements are visible
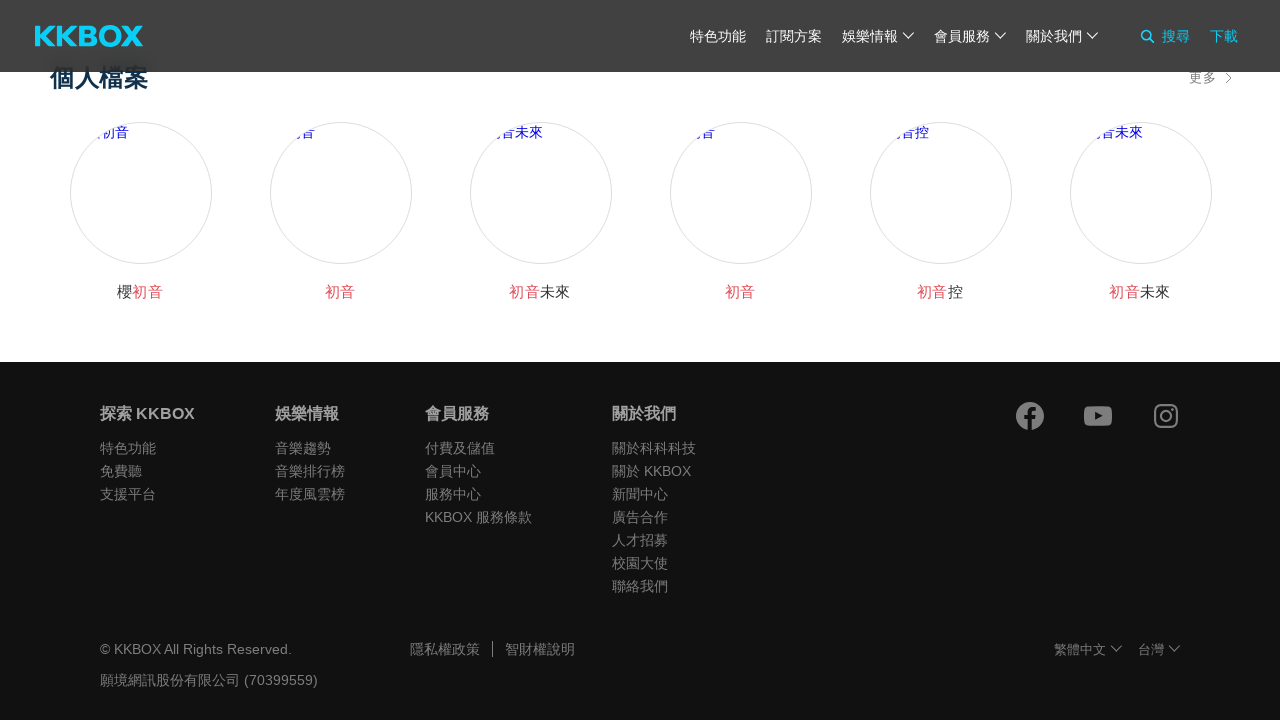

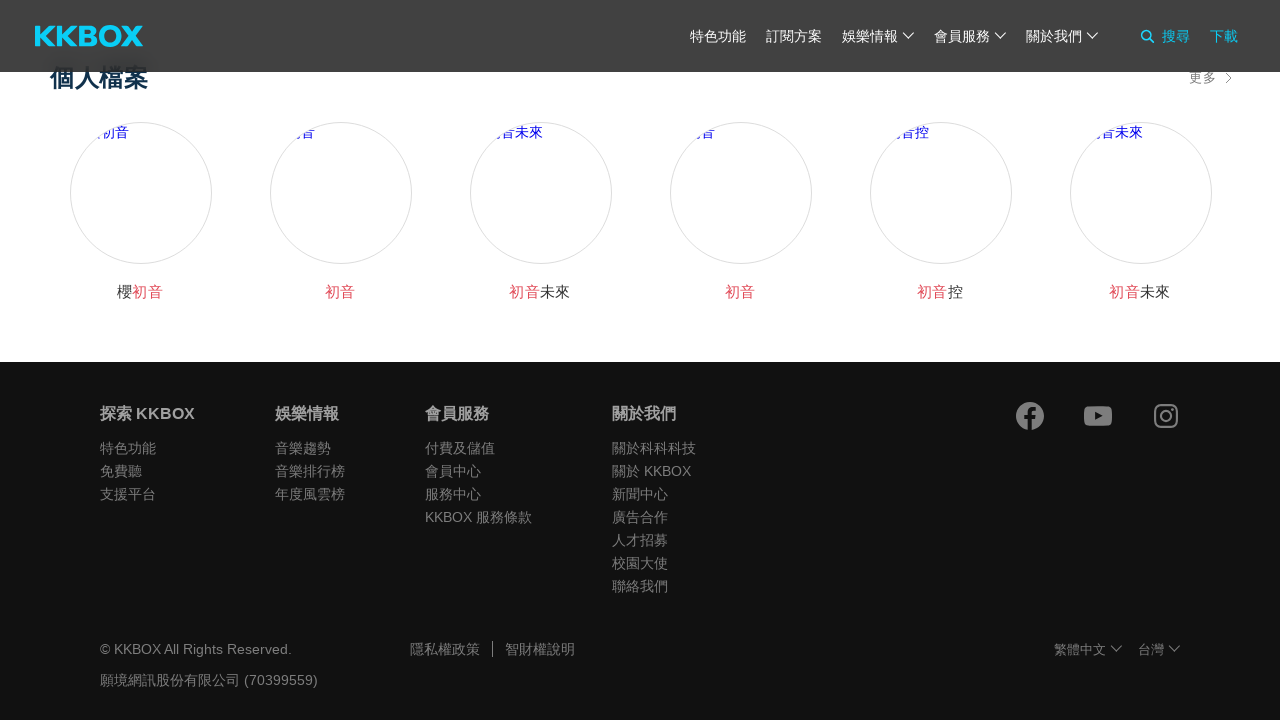